Verifies that the YouTube page title is "YouTube"

Starting URL: https://www.youtube.com

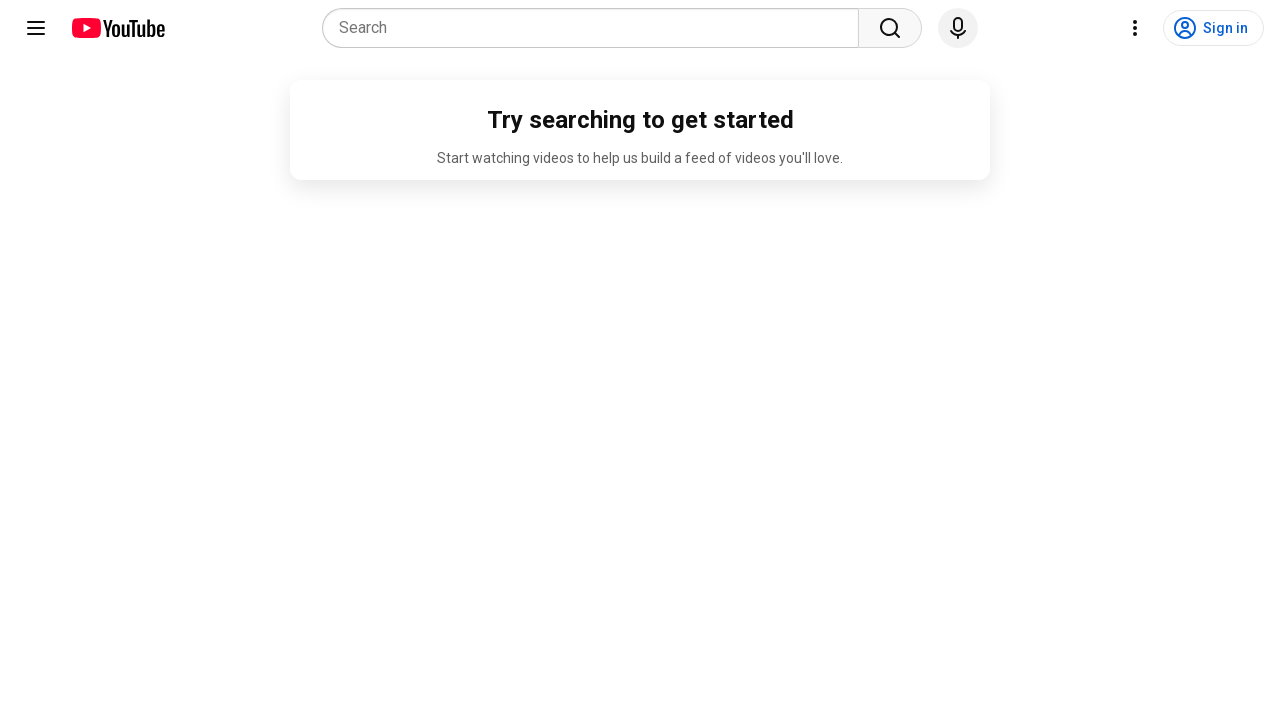

Navigated to YouTube homepage
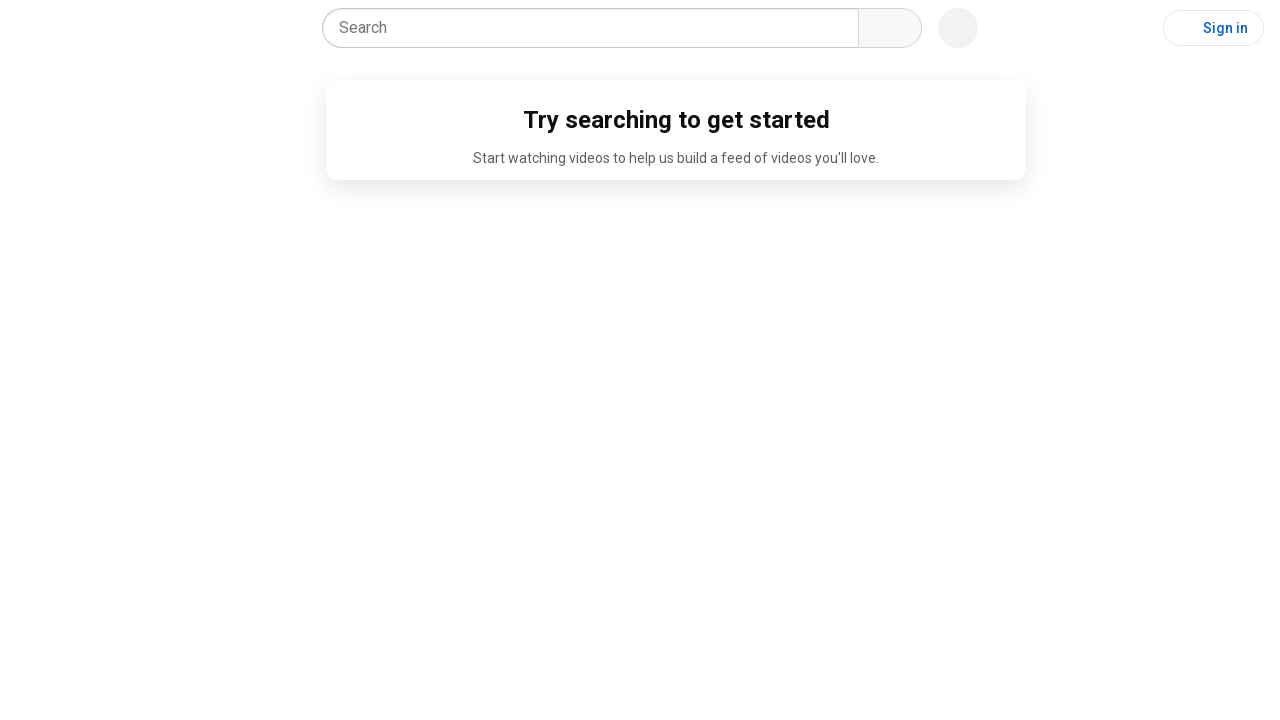

Verified page title is 'YouTube'
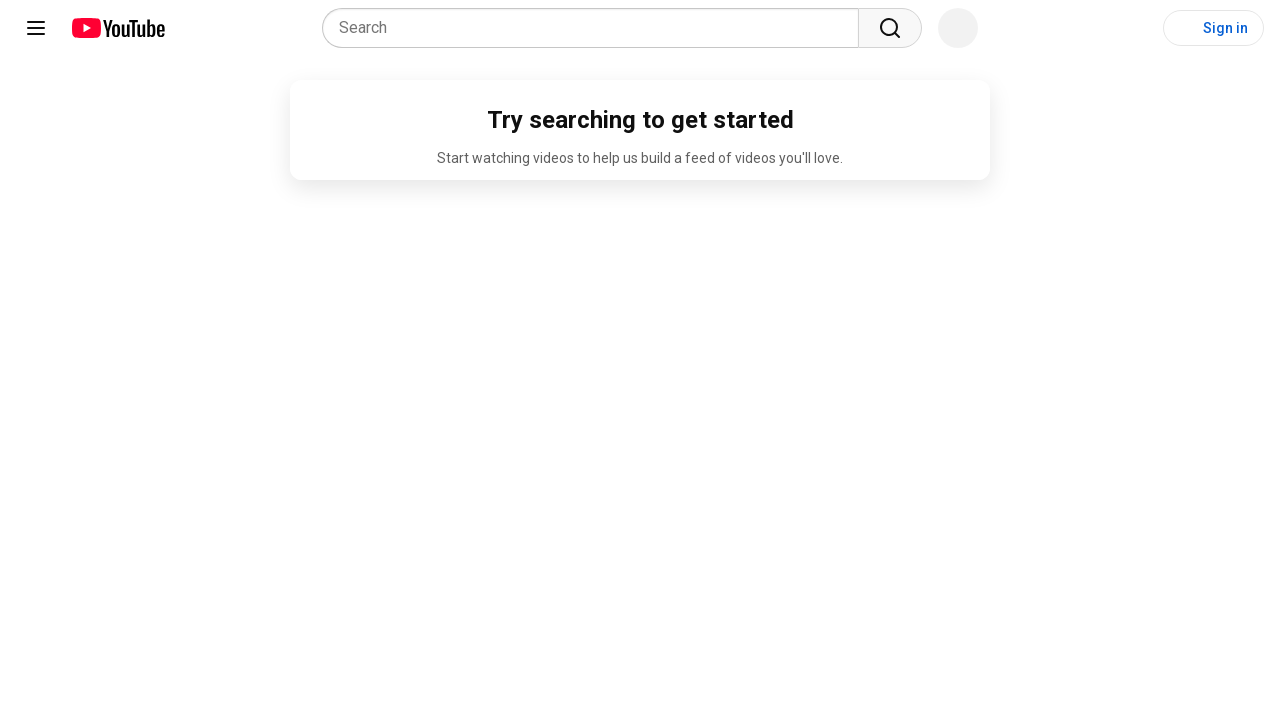

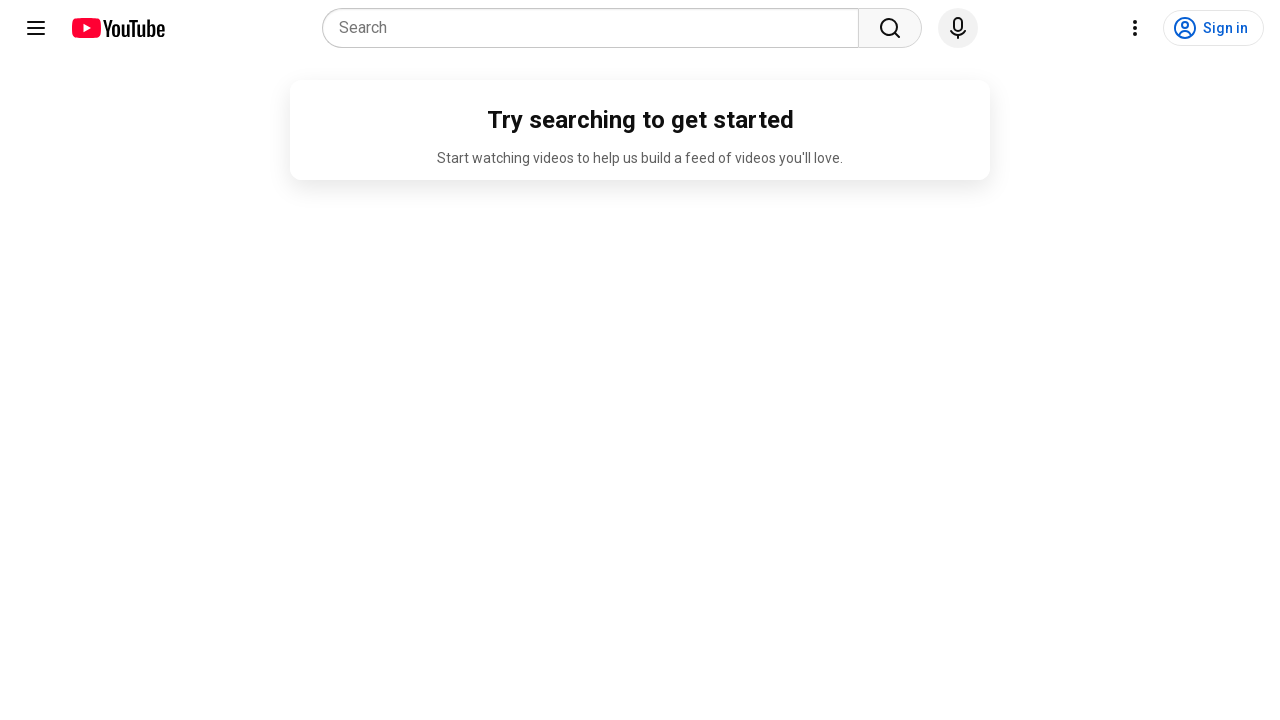